Waits for a house price to drop to $100, books it, then solves a mathematical problem to complete the booking

Starting URL: http://suninjuly.github.io/explicit_wait2.html

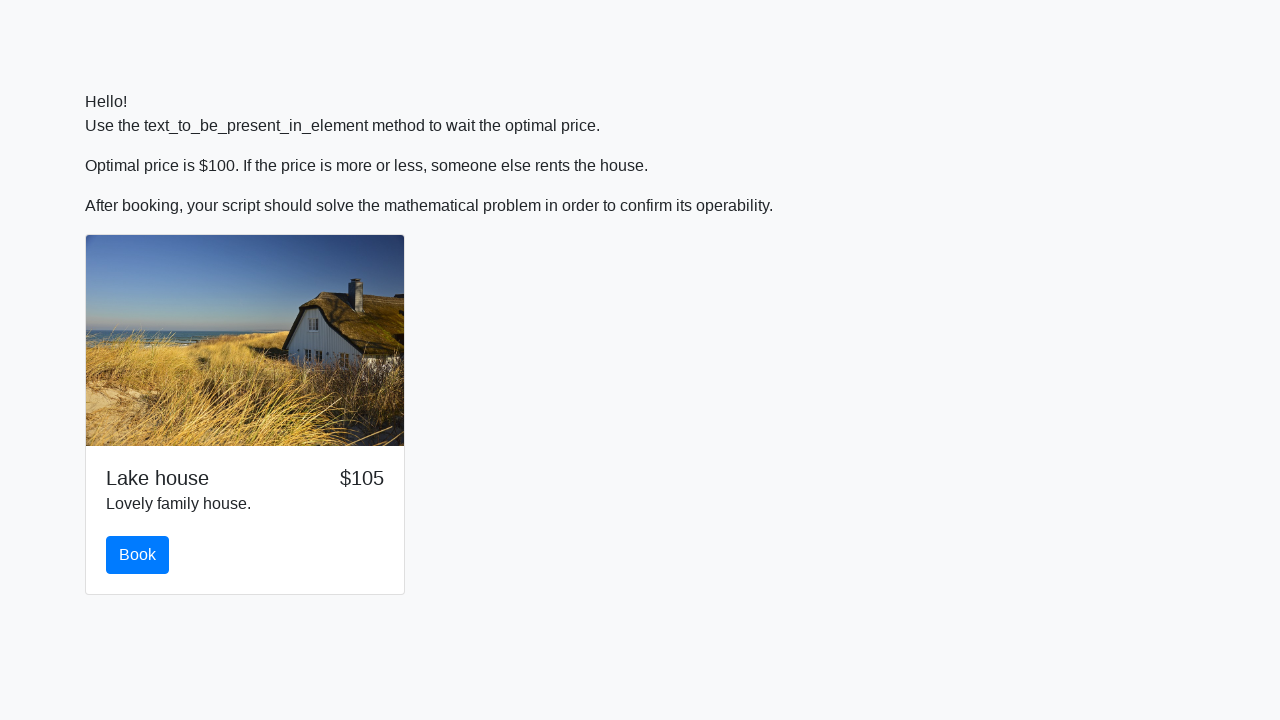

Waited for house price to drop to $100
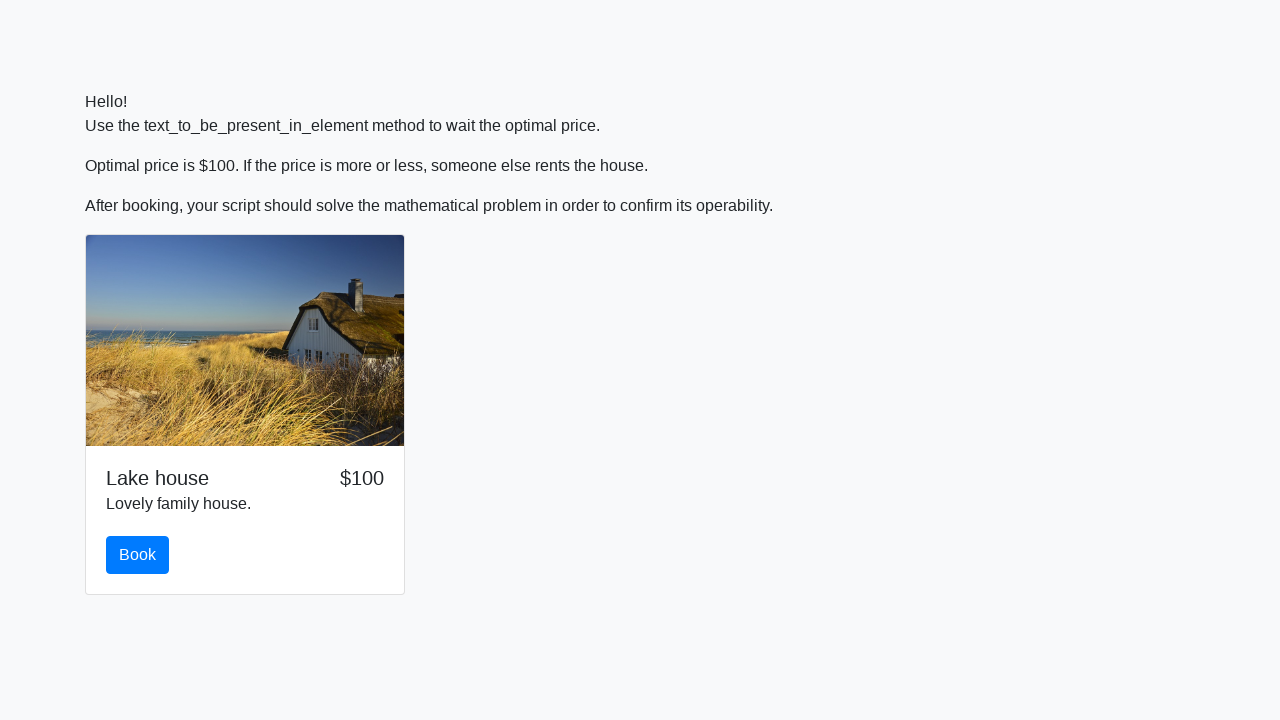

Clicked the Book button at (138, 555) on xpath=//button[text()='Book']
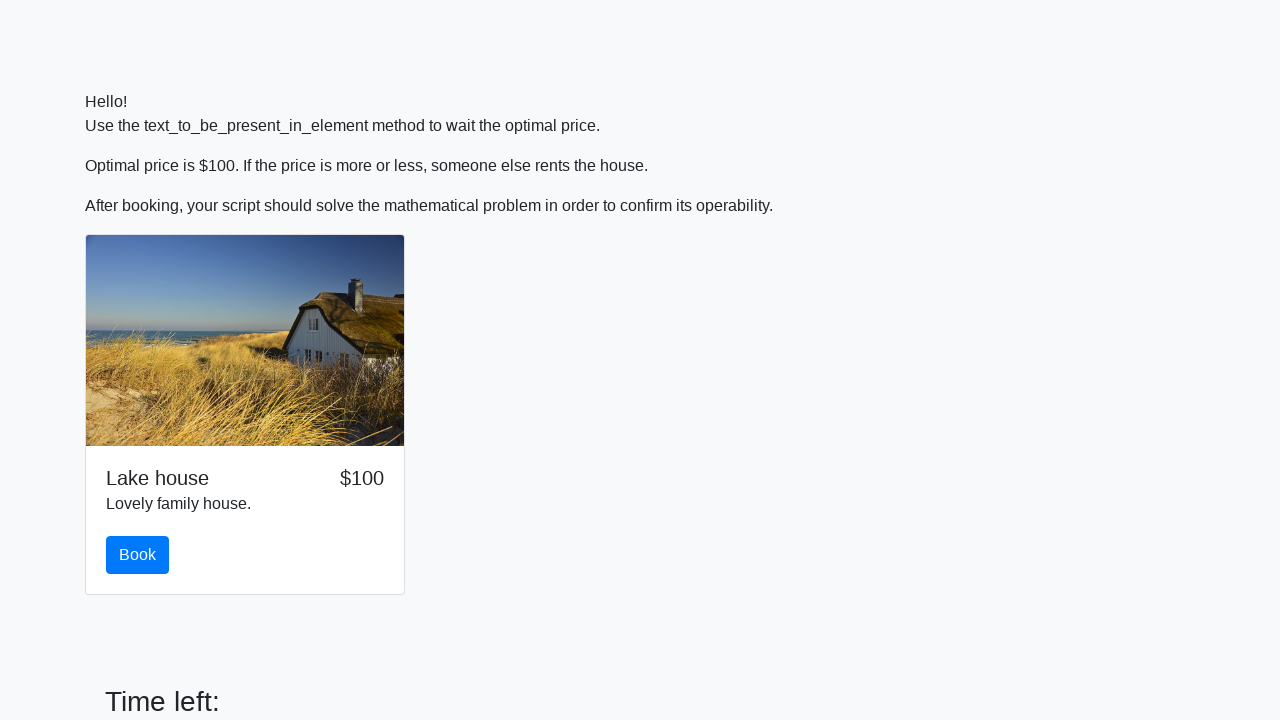

Math problem input field appeared
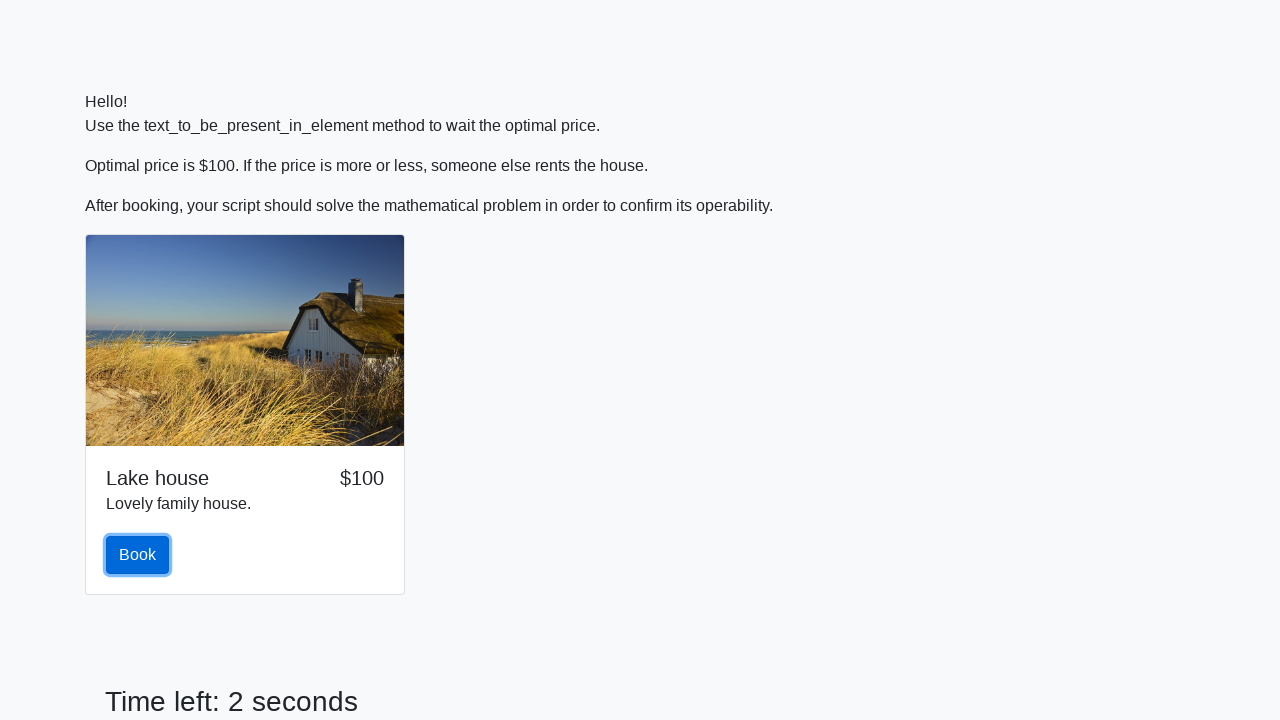

Retrieved X value from page: 744
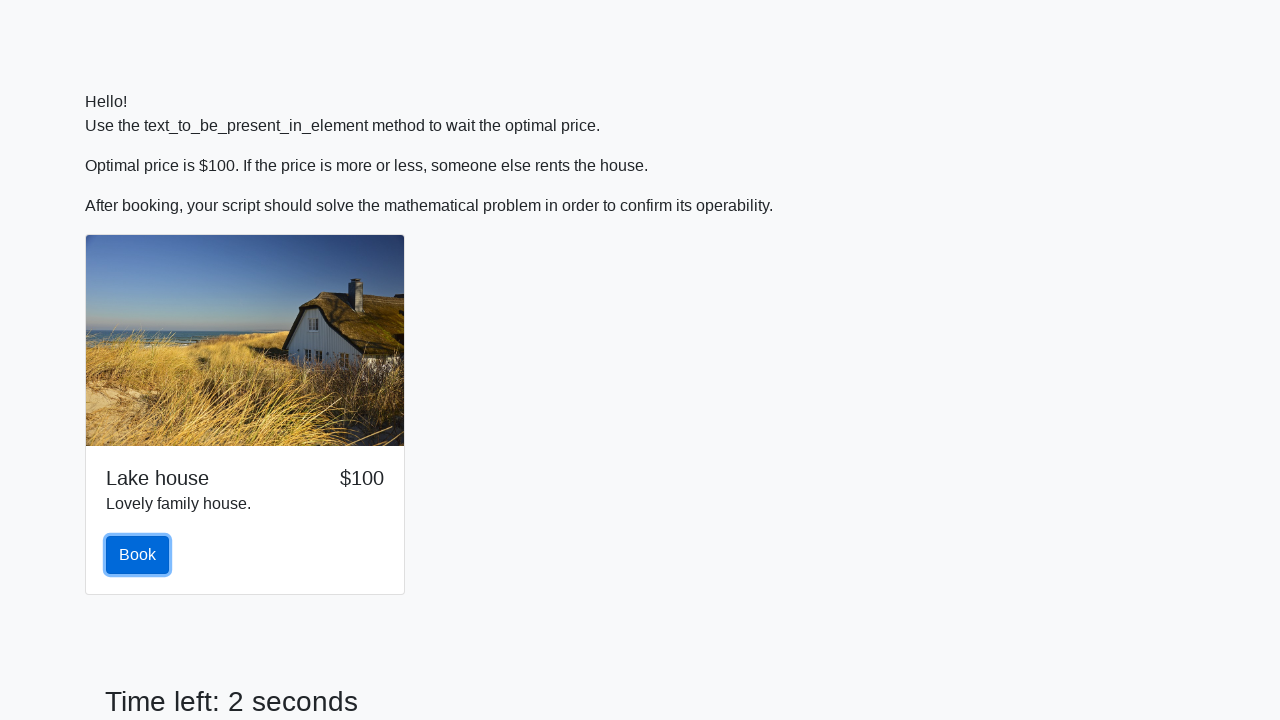

Calculated formula result: 1.8481993962647696
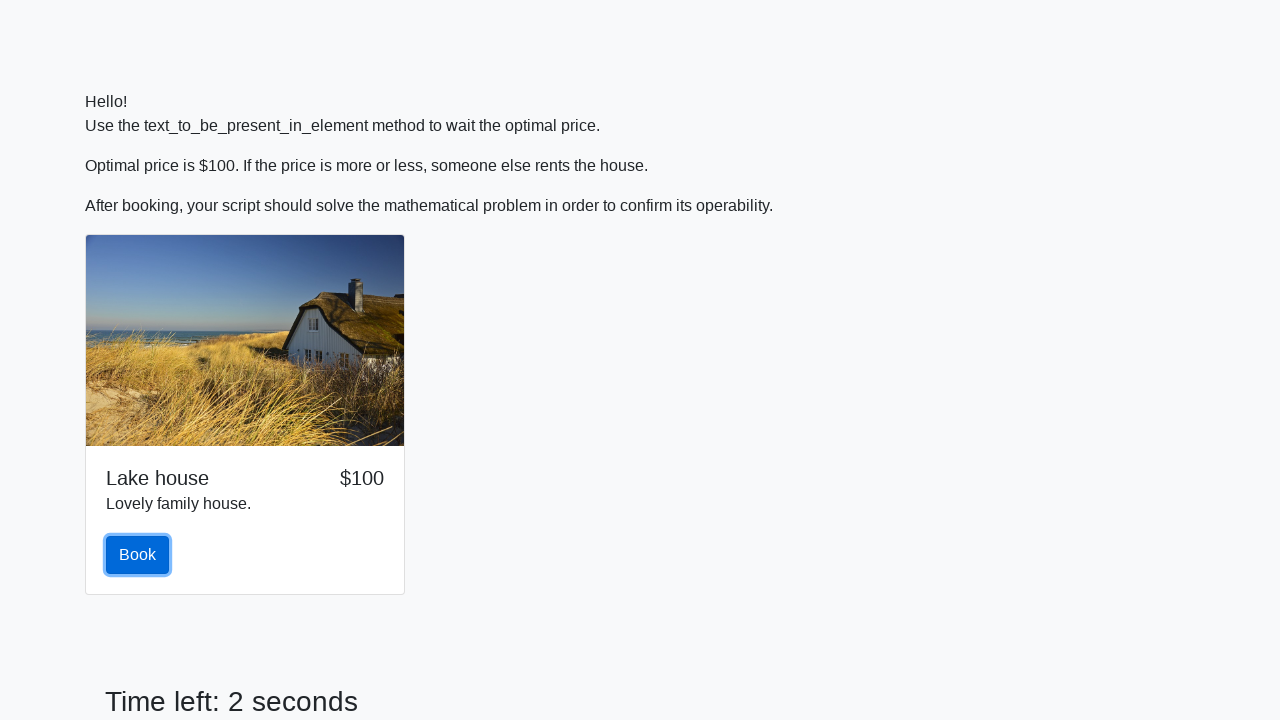

Filled answer field with calculated result on #answer
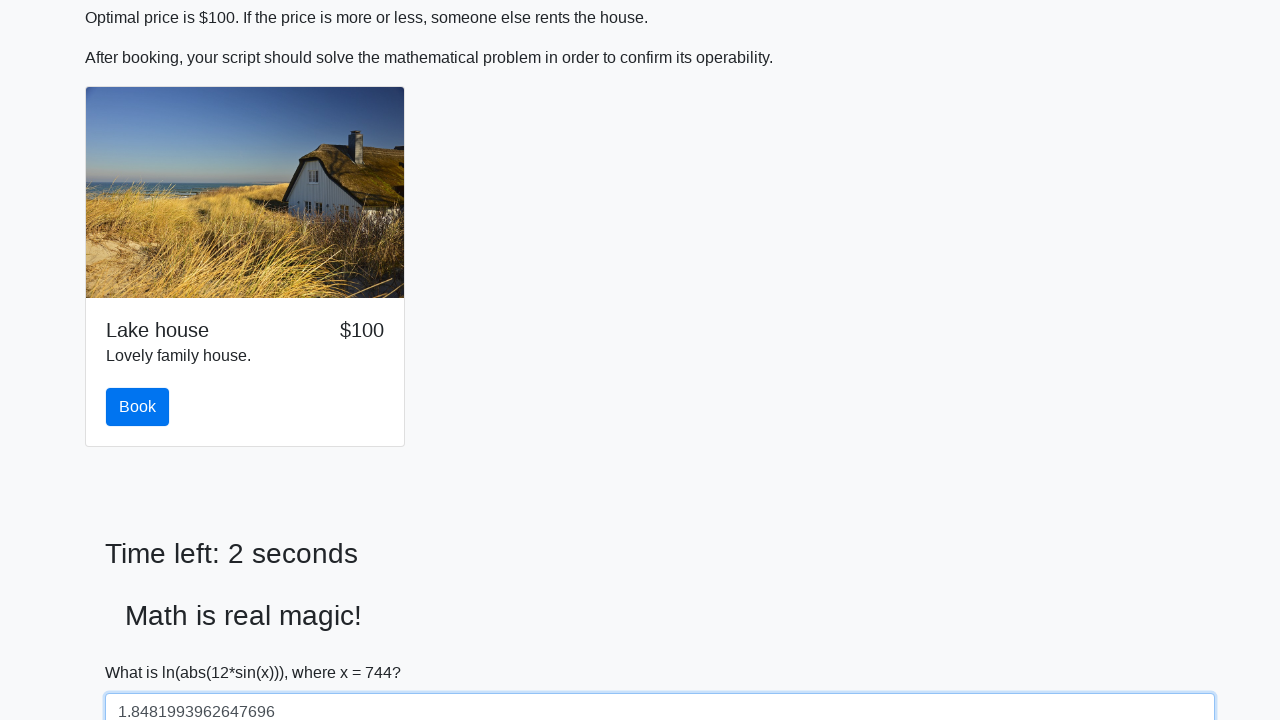

Clicked Submit button to complete booking at (143, 651) on xpath=//button[text()='Submit']
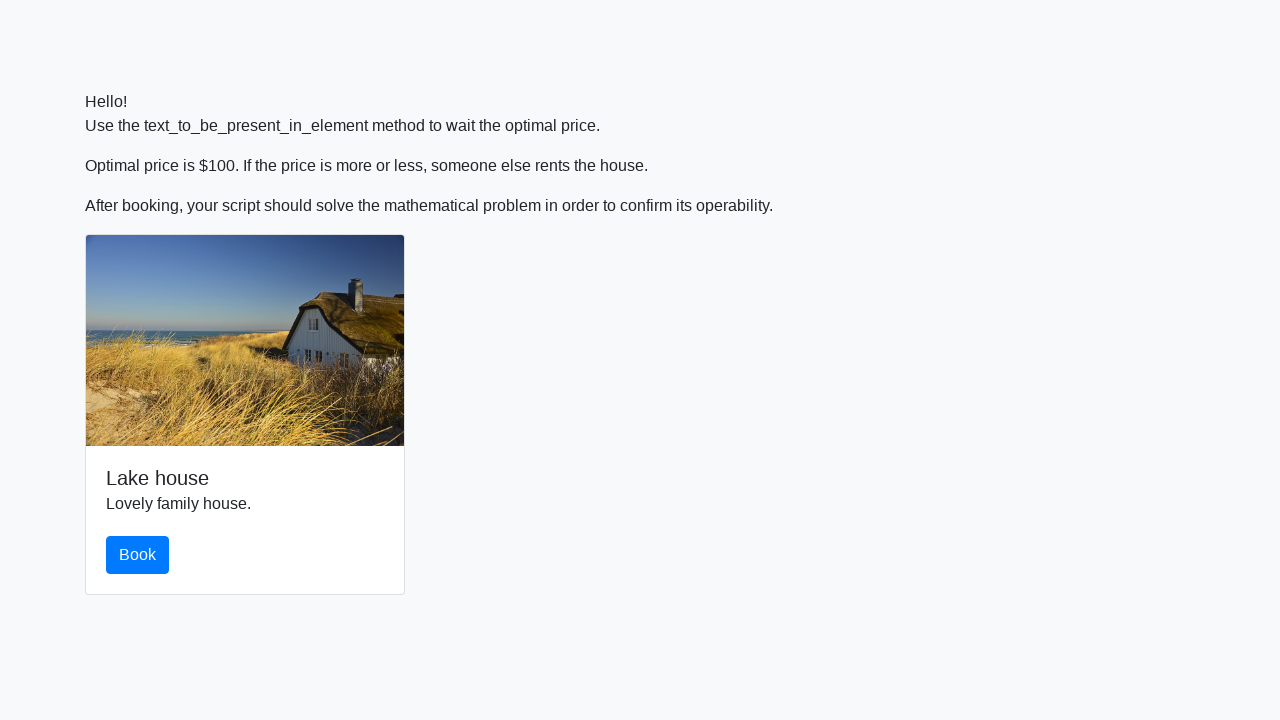

Waited for submission to complete
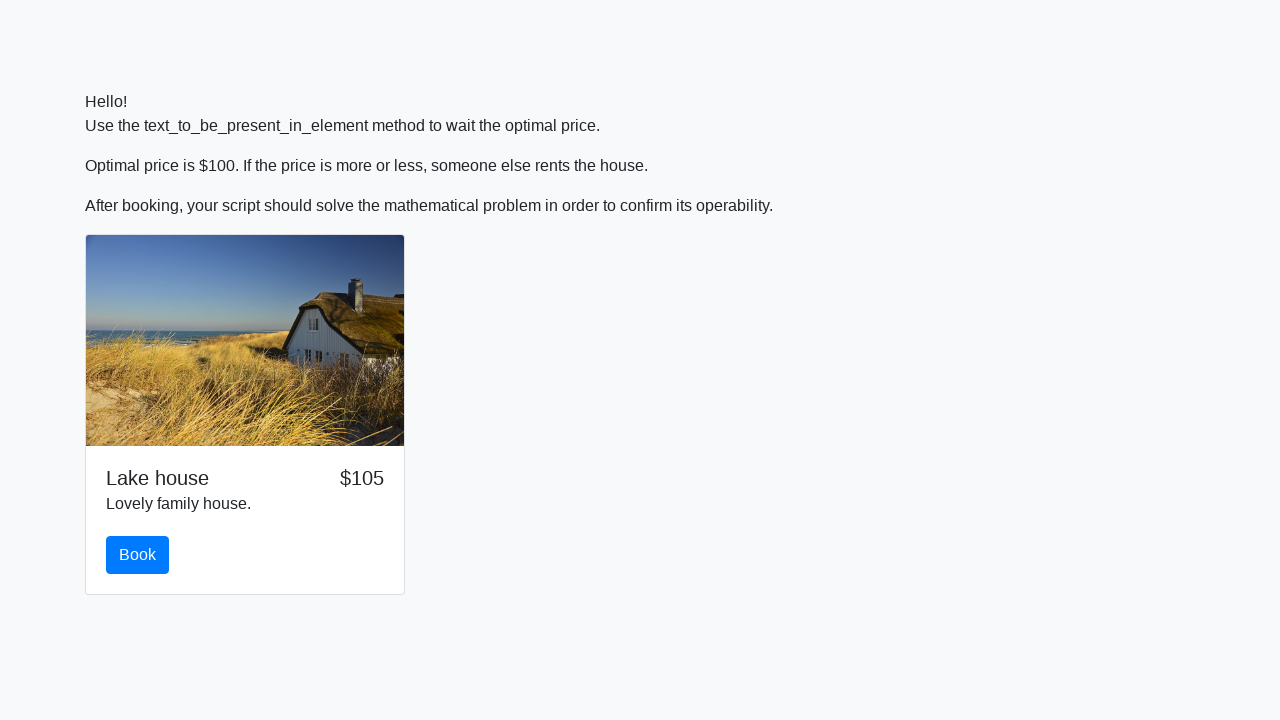

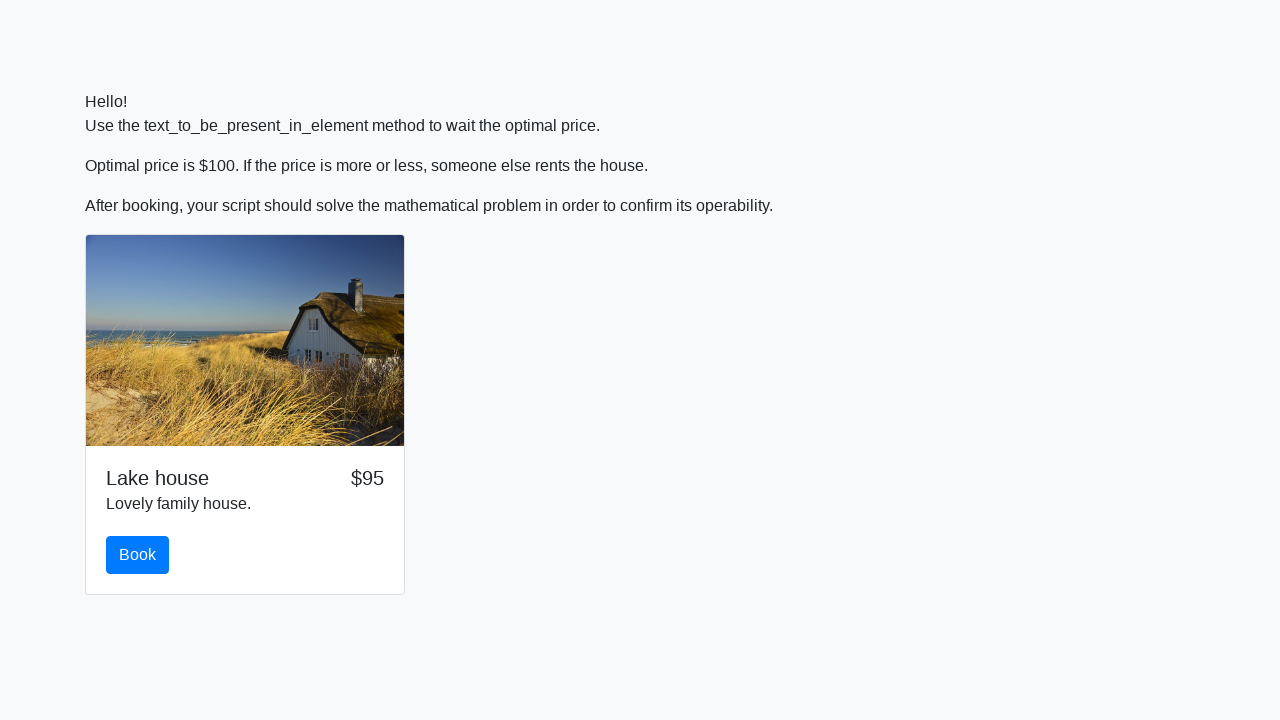